Clears and sets a new date in the date picker input field

Starting URL: https://demoqa.com/date-picker

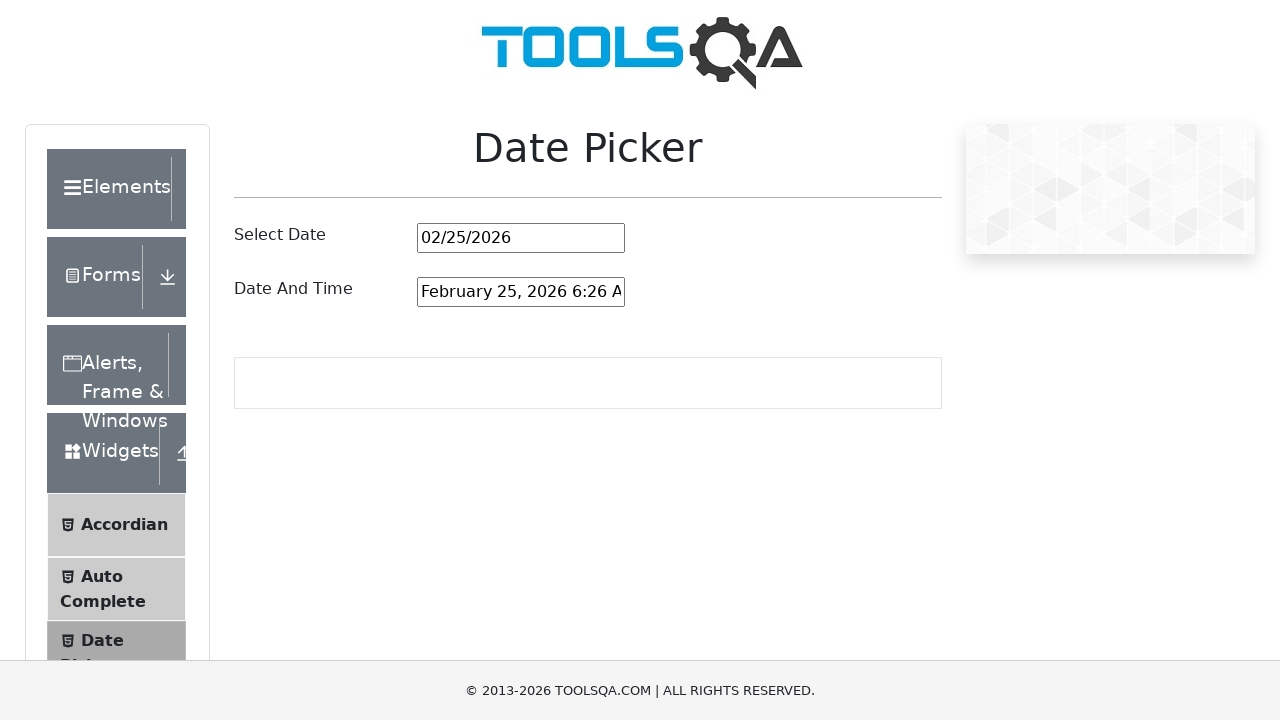

Clicked on the date picker input field at (521, 238) on #datePickerMonthYearInput
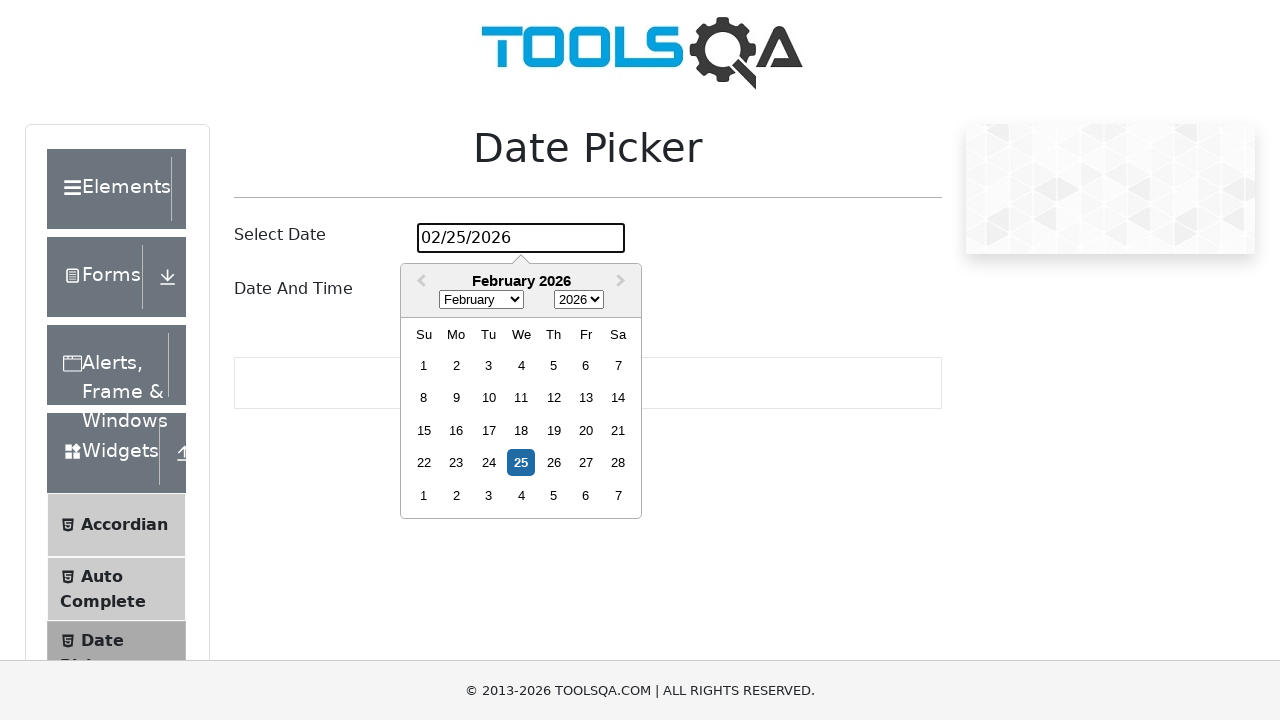

Selected all text in the date picker input field
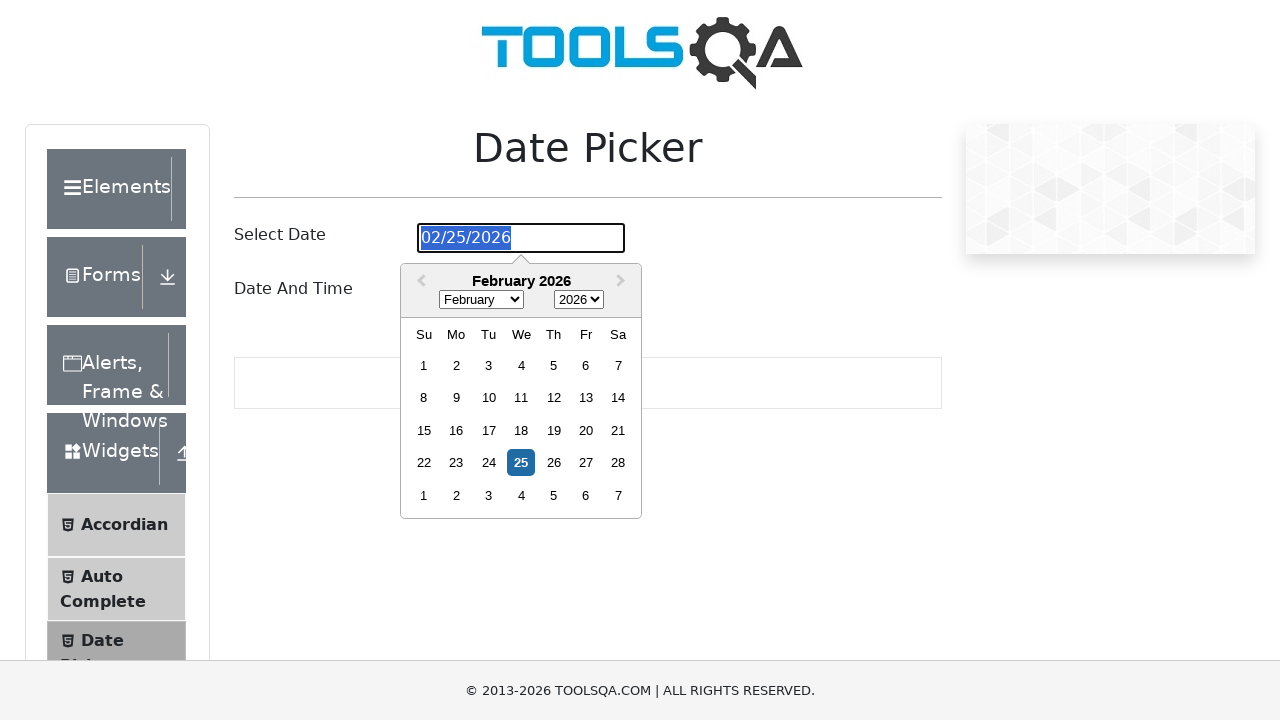

Cleared the date picker input field
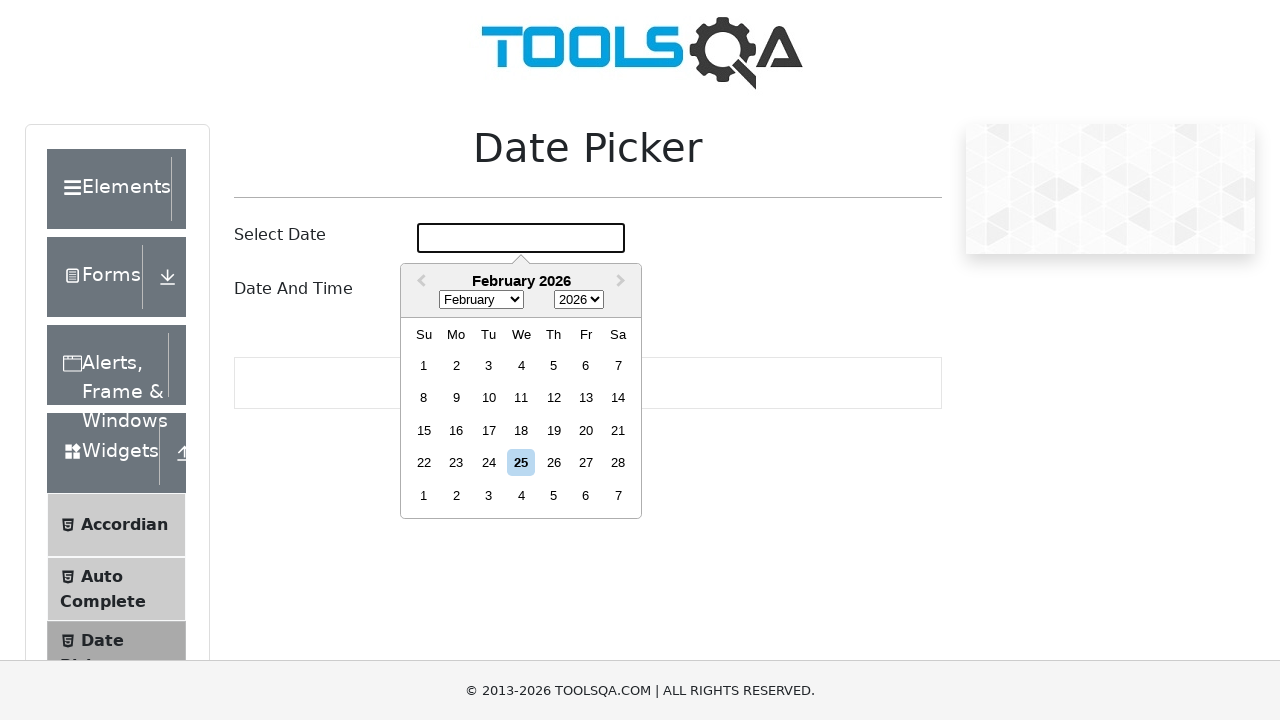

Entered new date '03/18/1998' in the date picker input field on #datePickerMonthYearInput
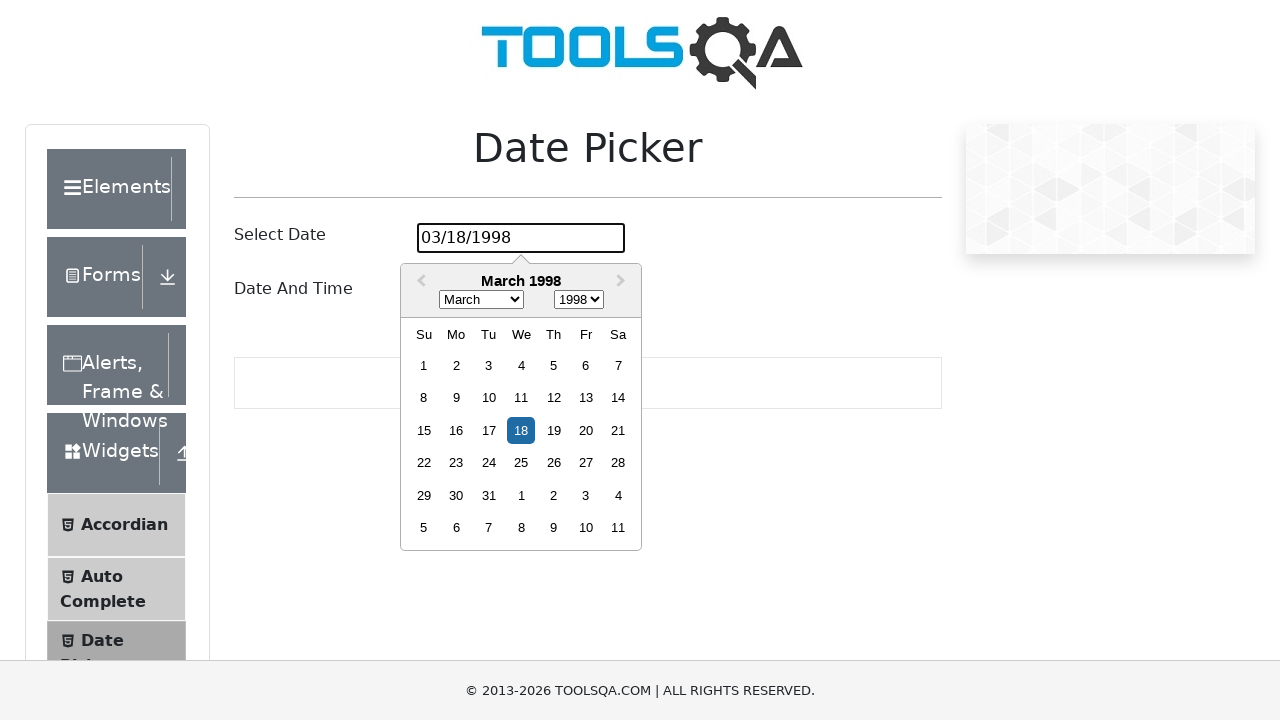

Pressed Enter to confirm the new date selection
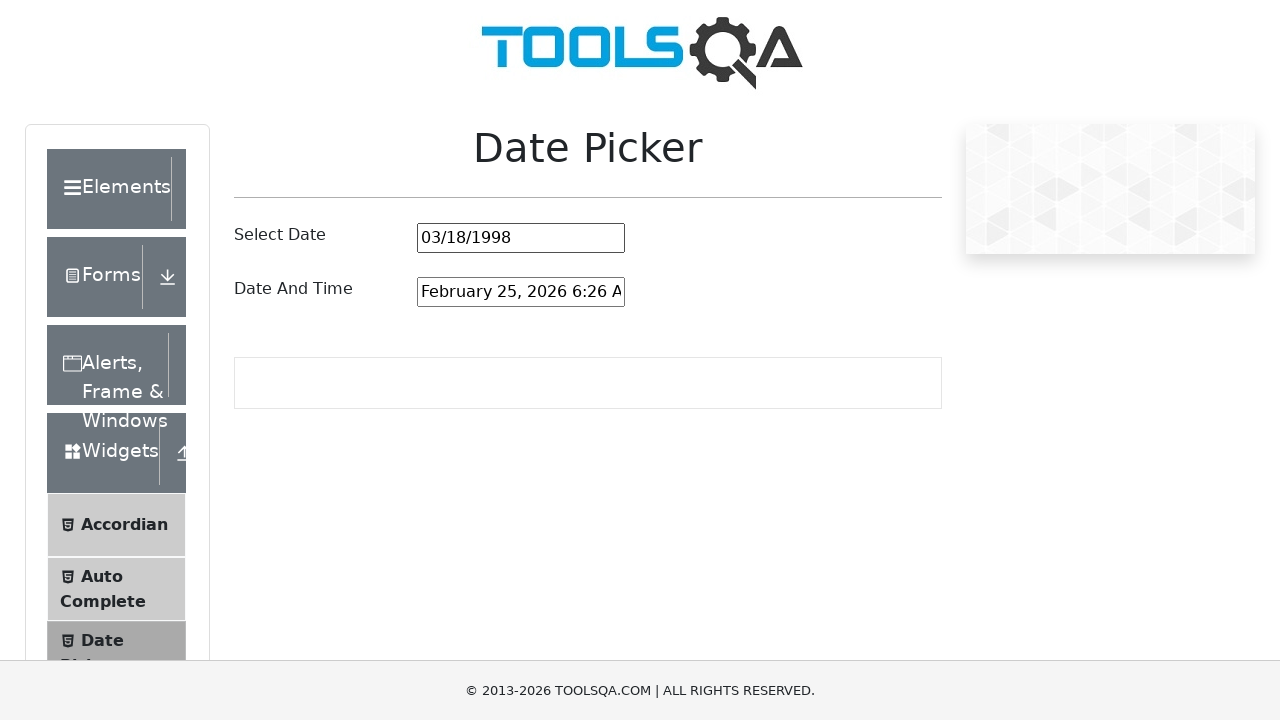

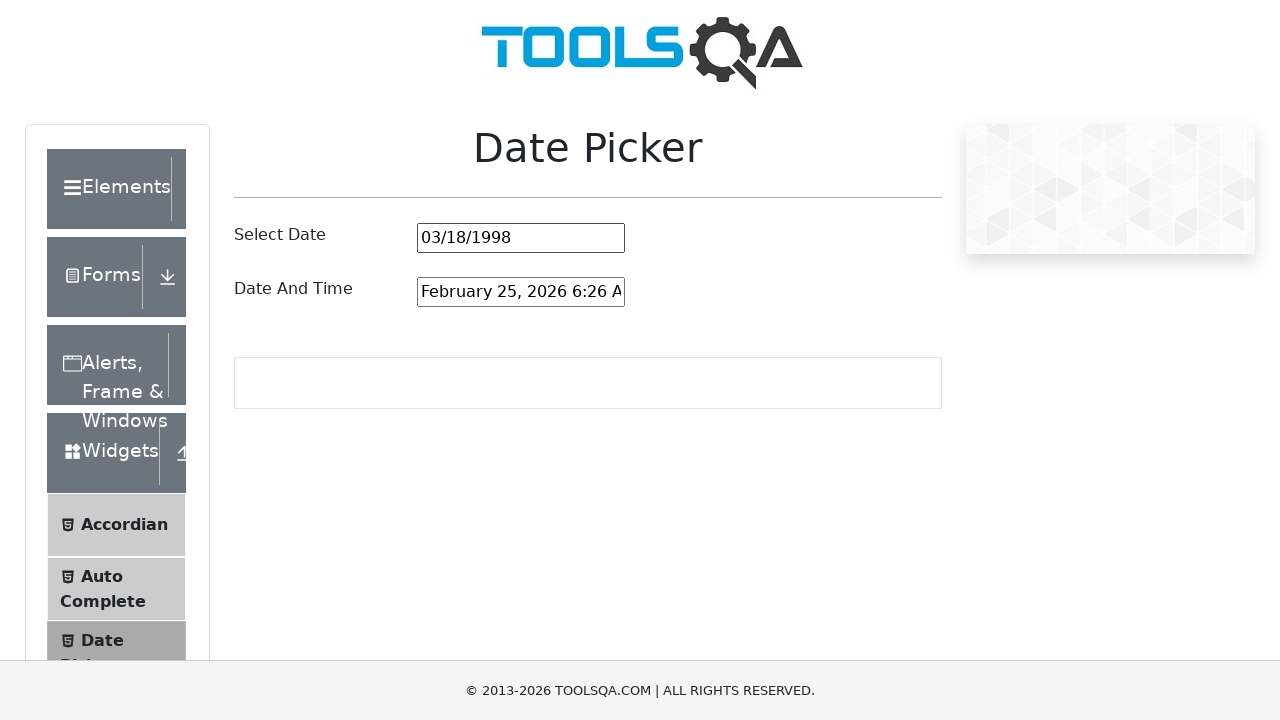